Tests a text input form by filling a textarea with the answer "get()" and clicking the submit button to verify the solution.

Starting URL: https://suninjuly.github.io/text_input_task.html

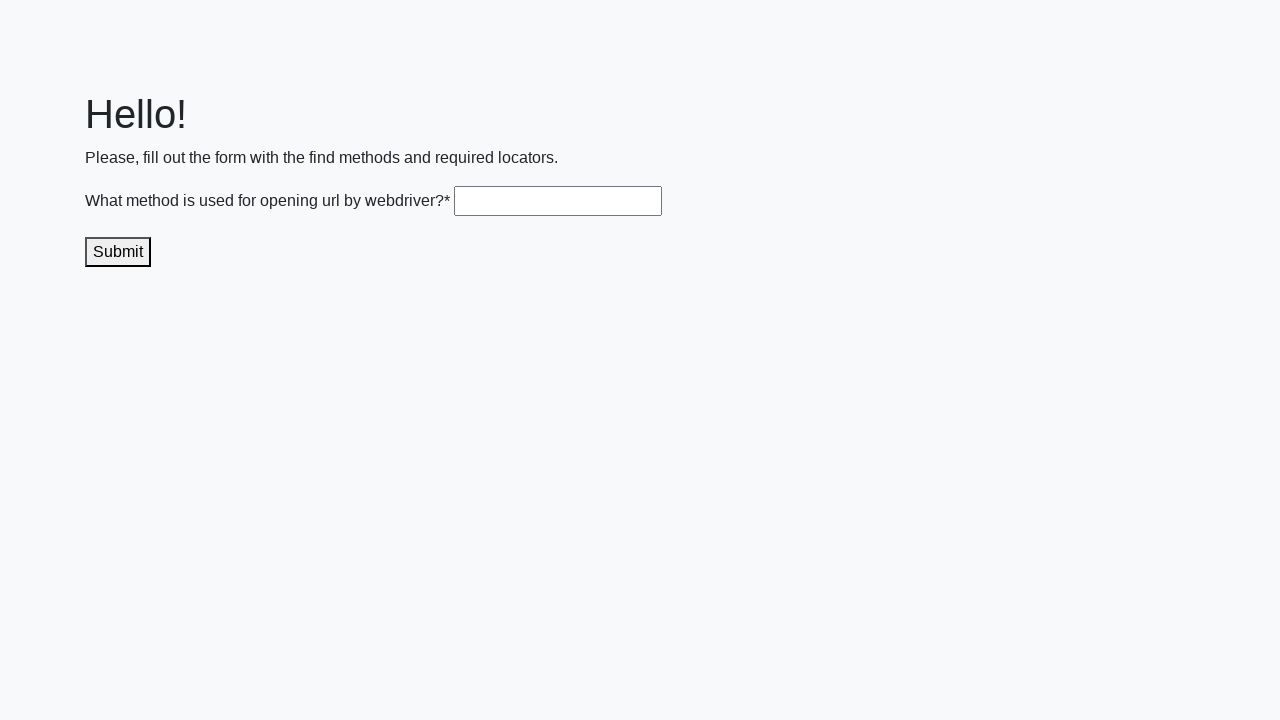

Filled textarea with answer 'get()' on .textarea
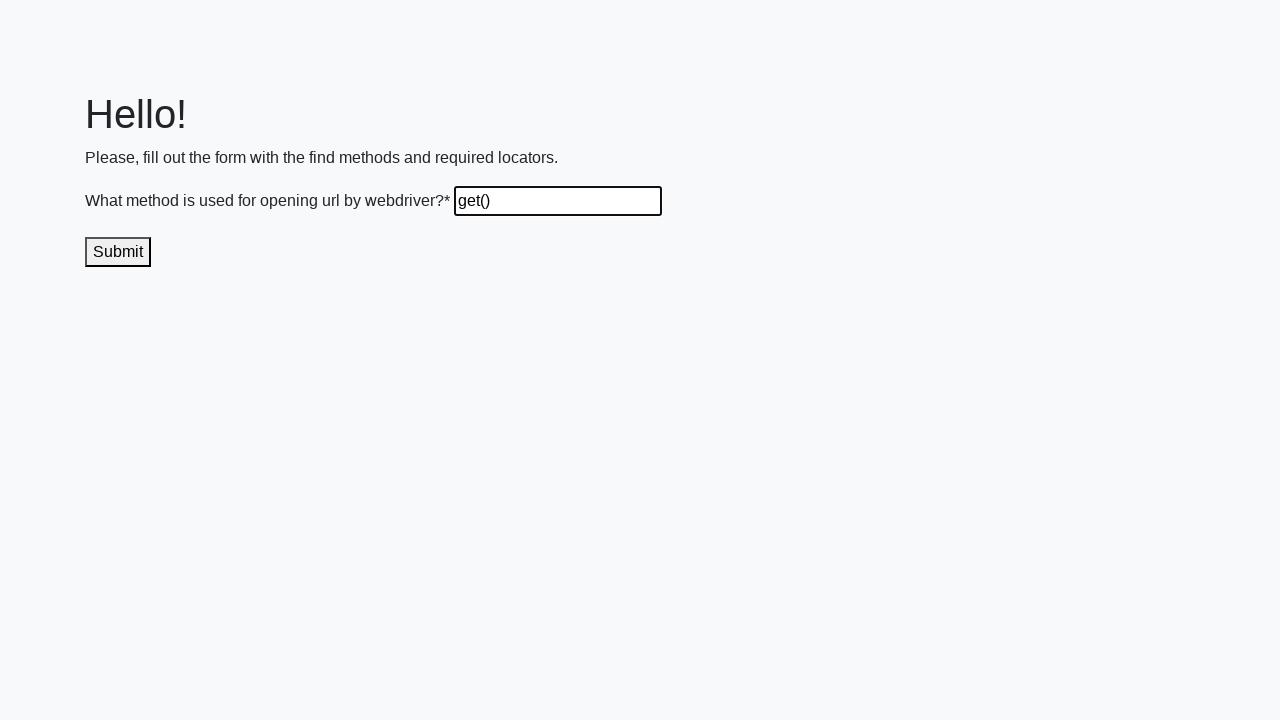

Clicked submit button to submit the answer at (118, 252) on .submit-submission
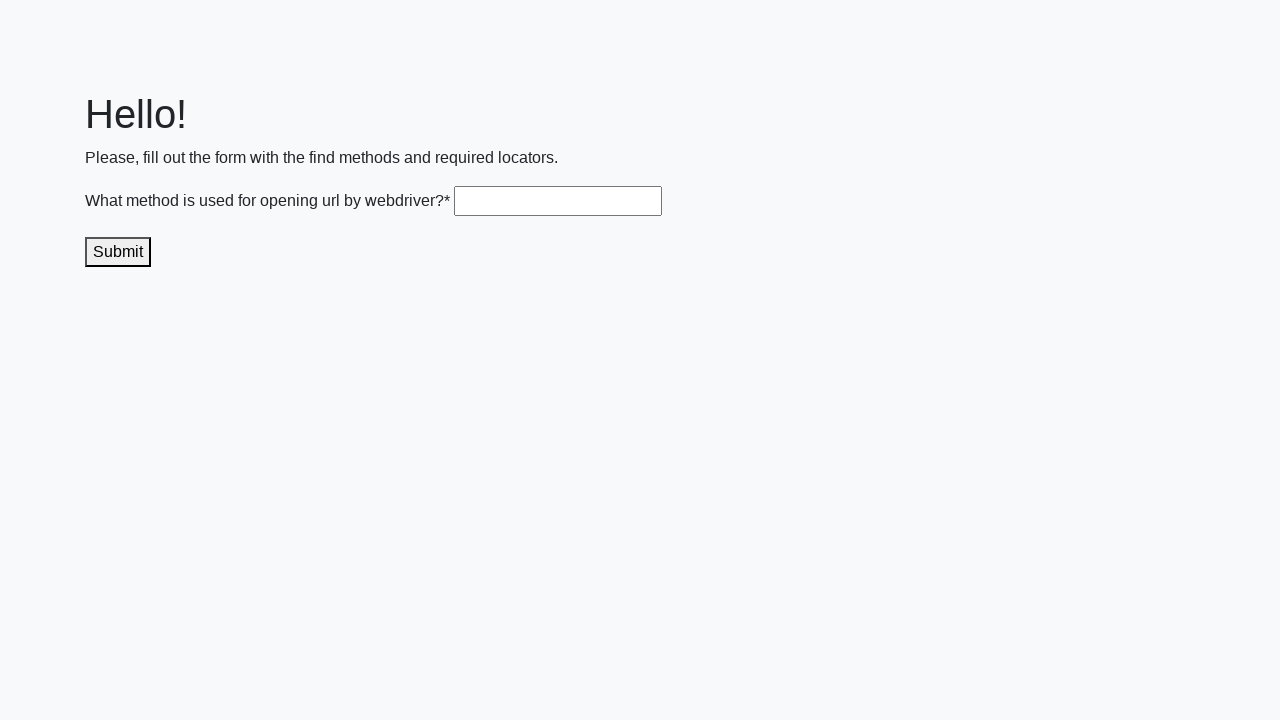

Waited 1 second for response to be processed
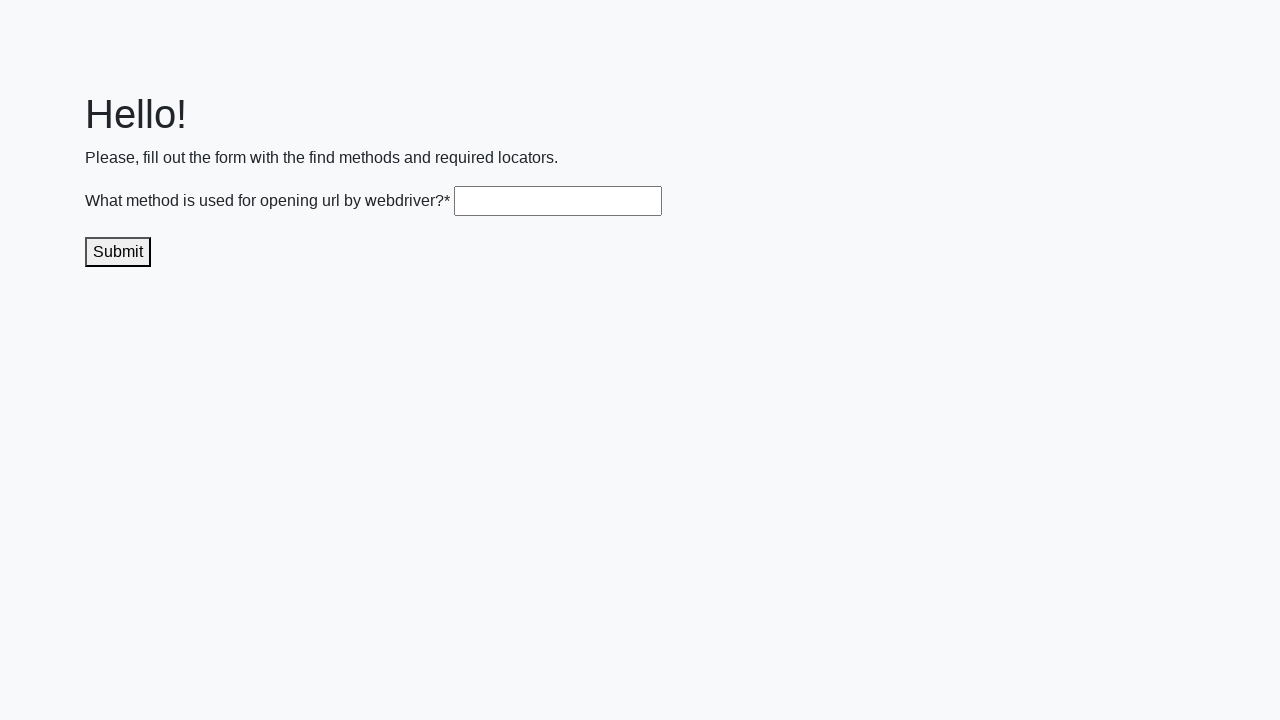

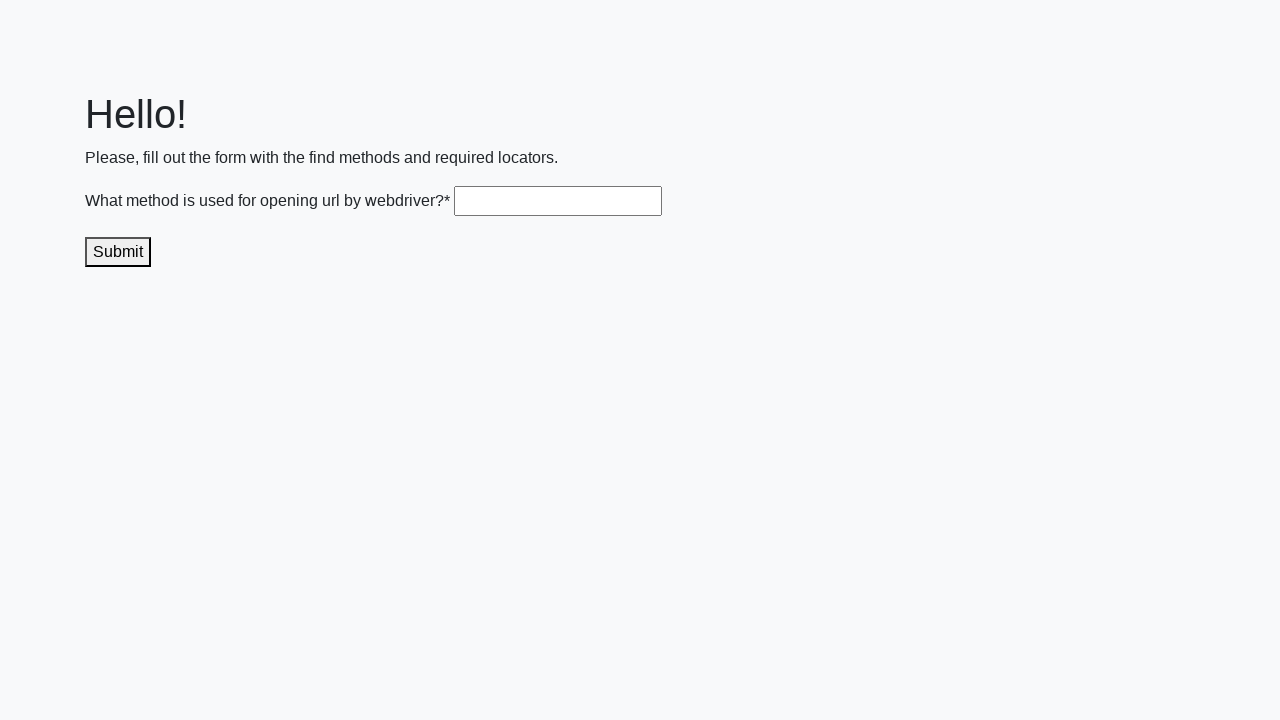